Basic browser automation demo that navigates to Sauce Demo website, maximizes the window, and verifies the page URL and title are accessible.

Starting URL: https://www.saucedemo.com/

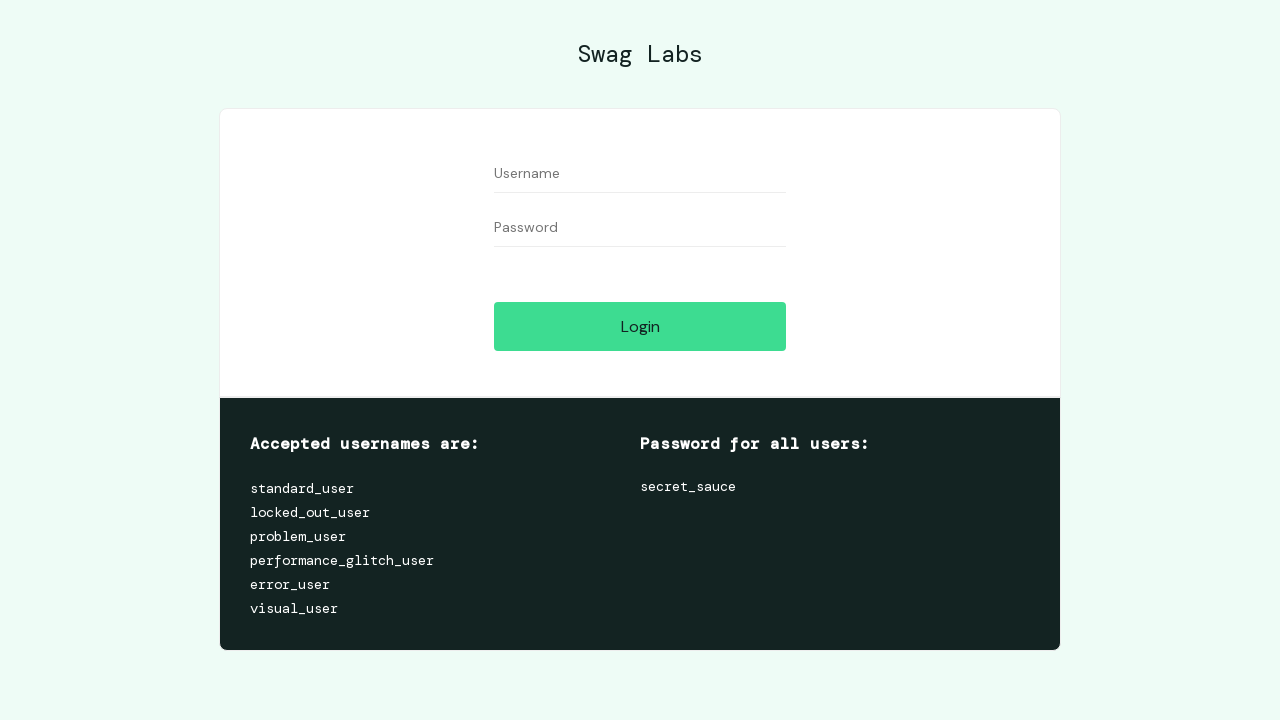

Set viewport size to 1920x1080
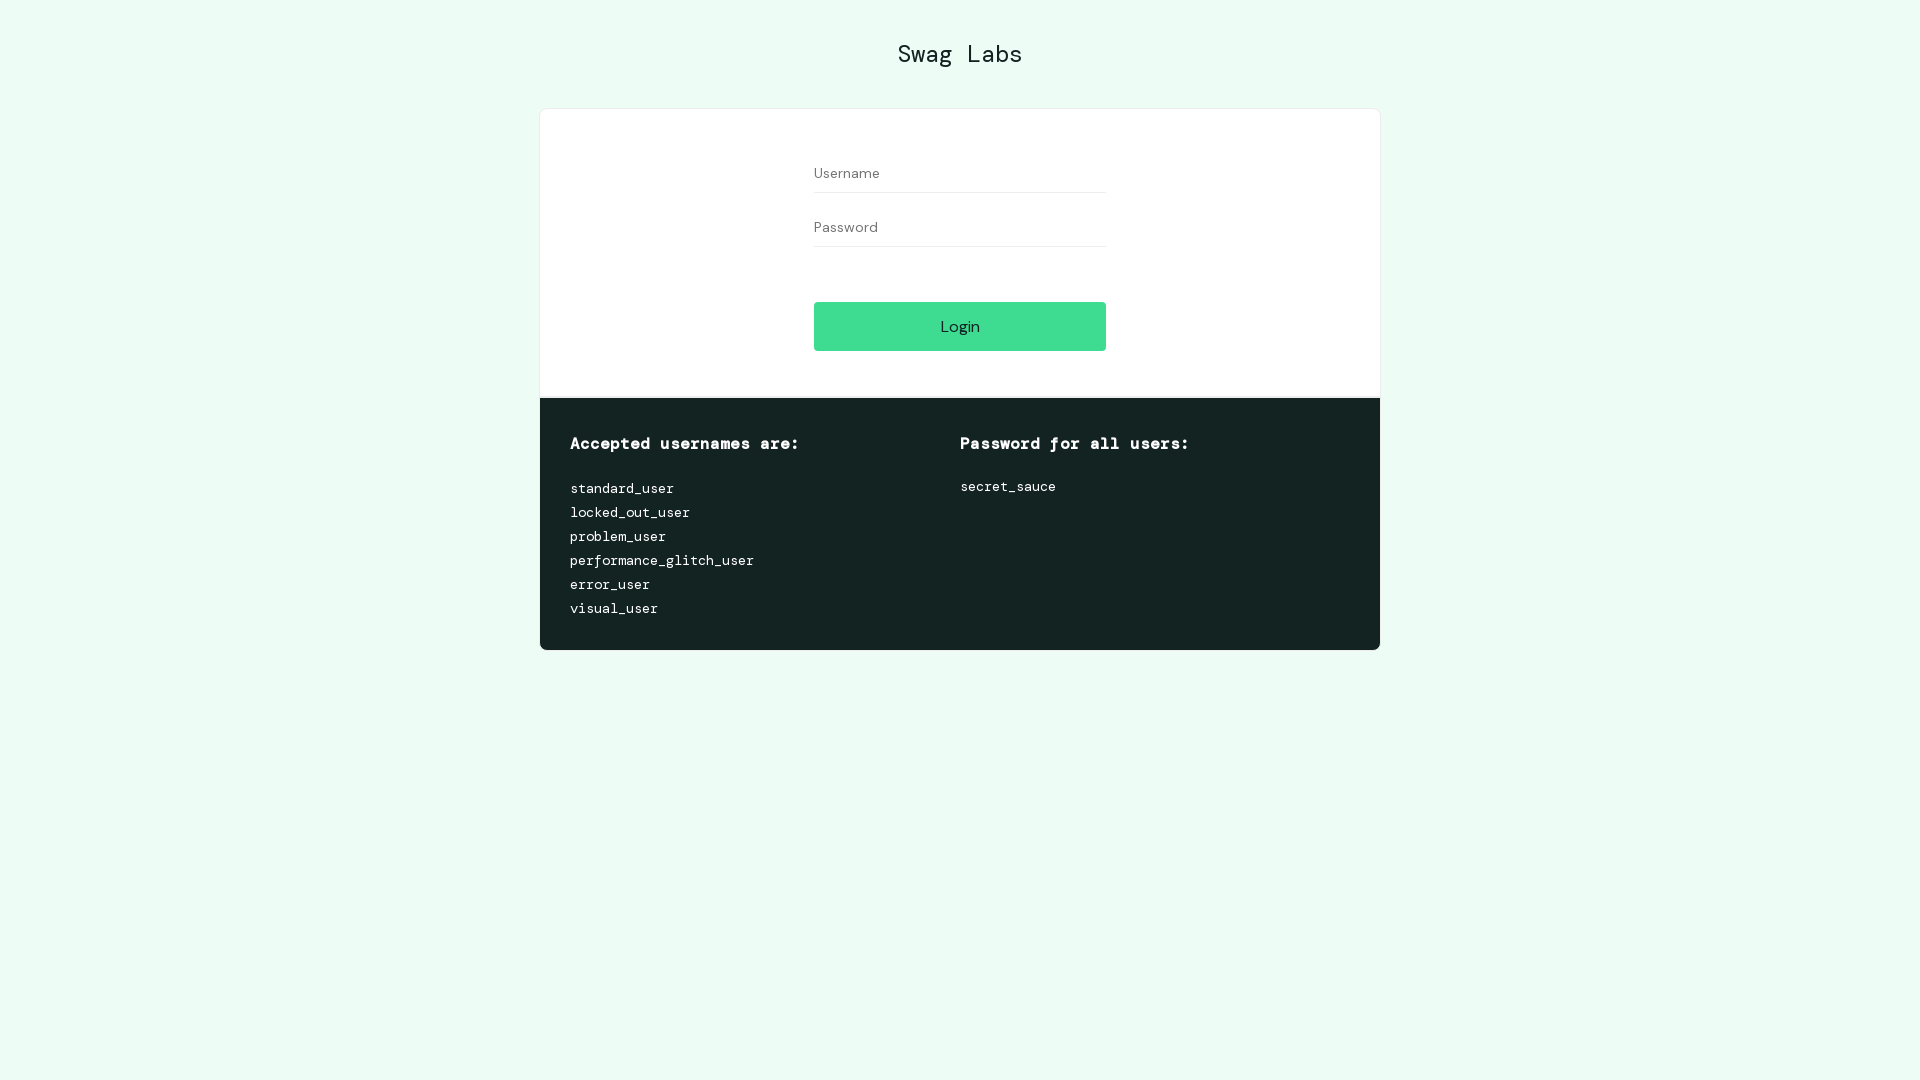

Page loaded successfully (domcontentloaded)
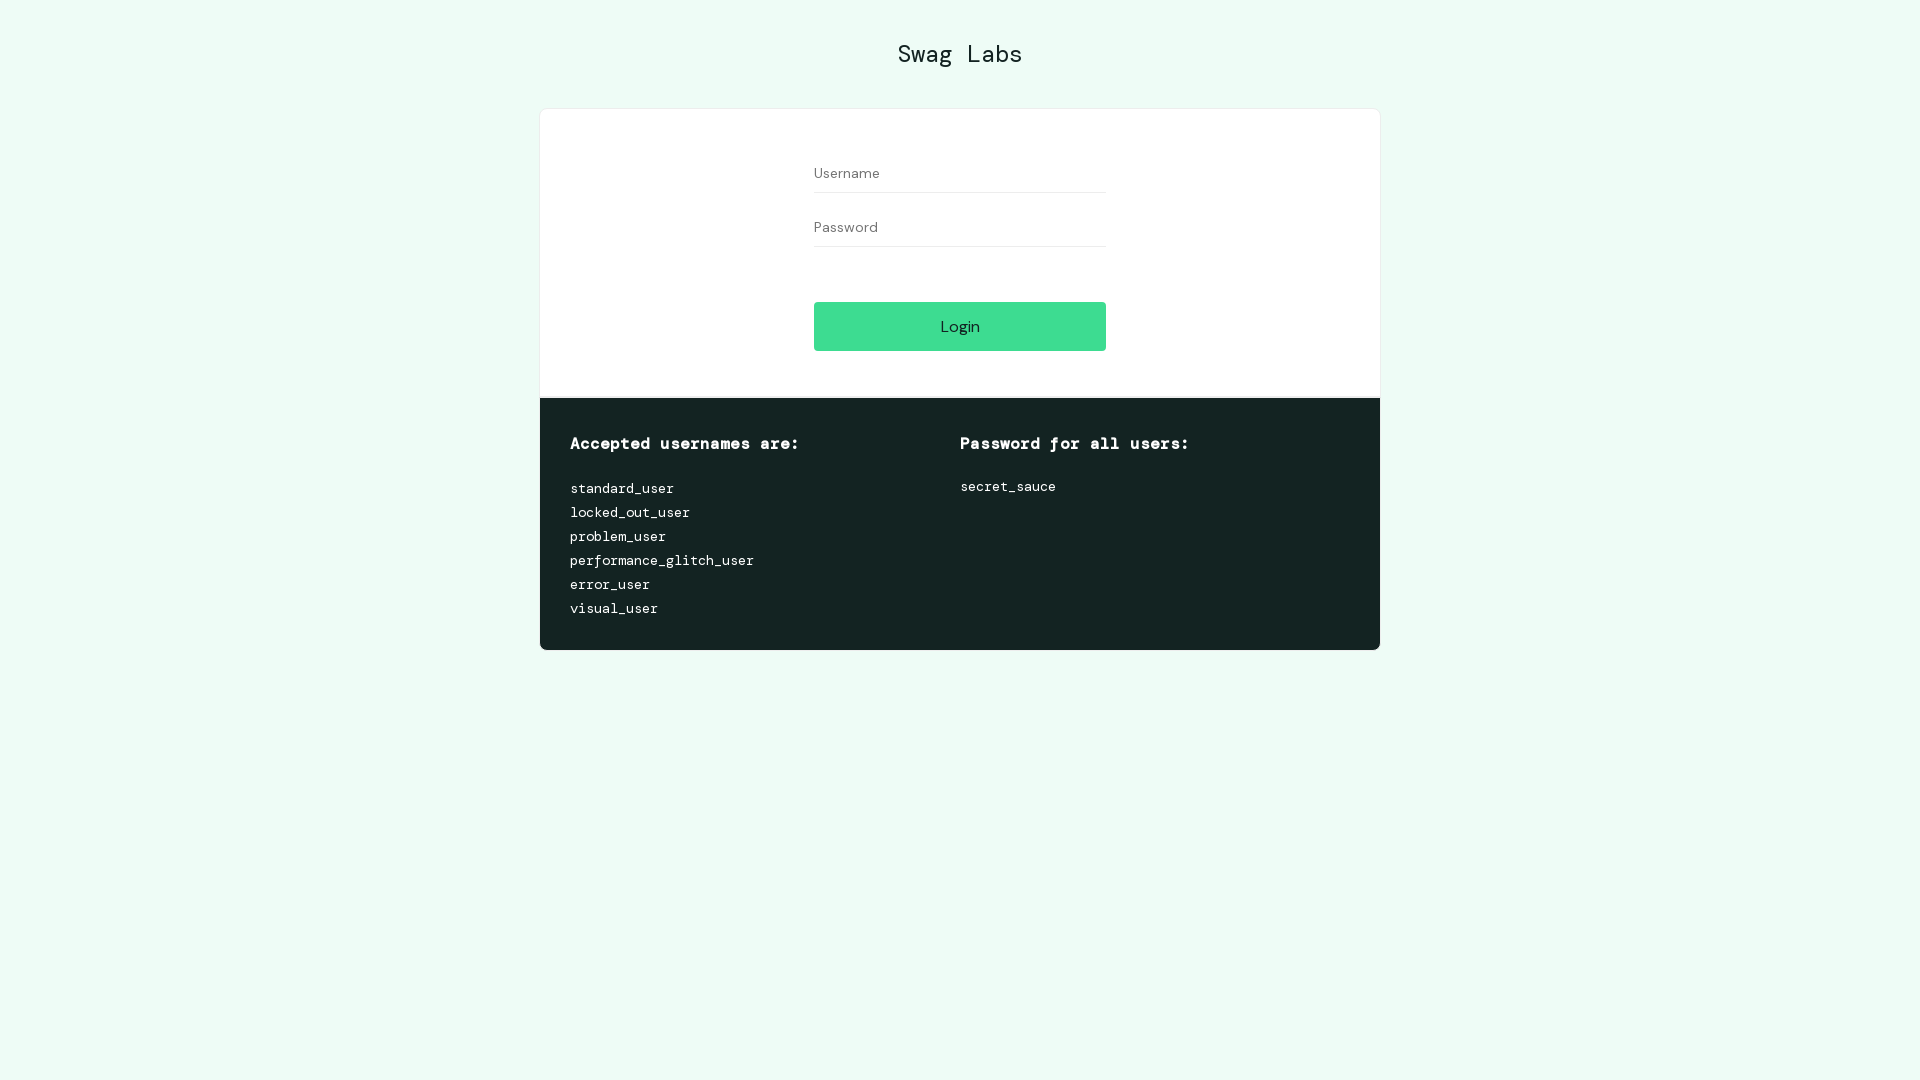

Retrieved current URL: https://www.saucedemo.com/
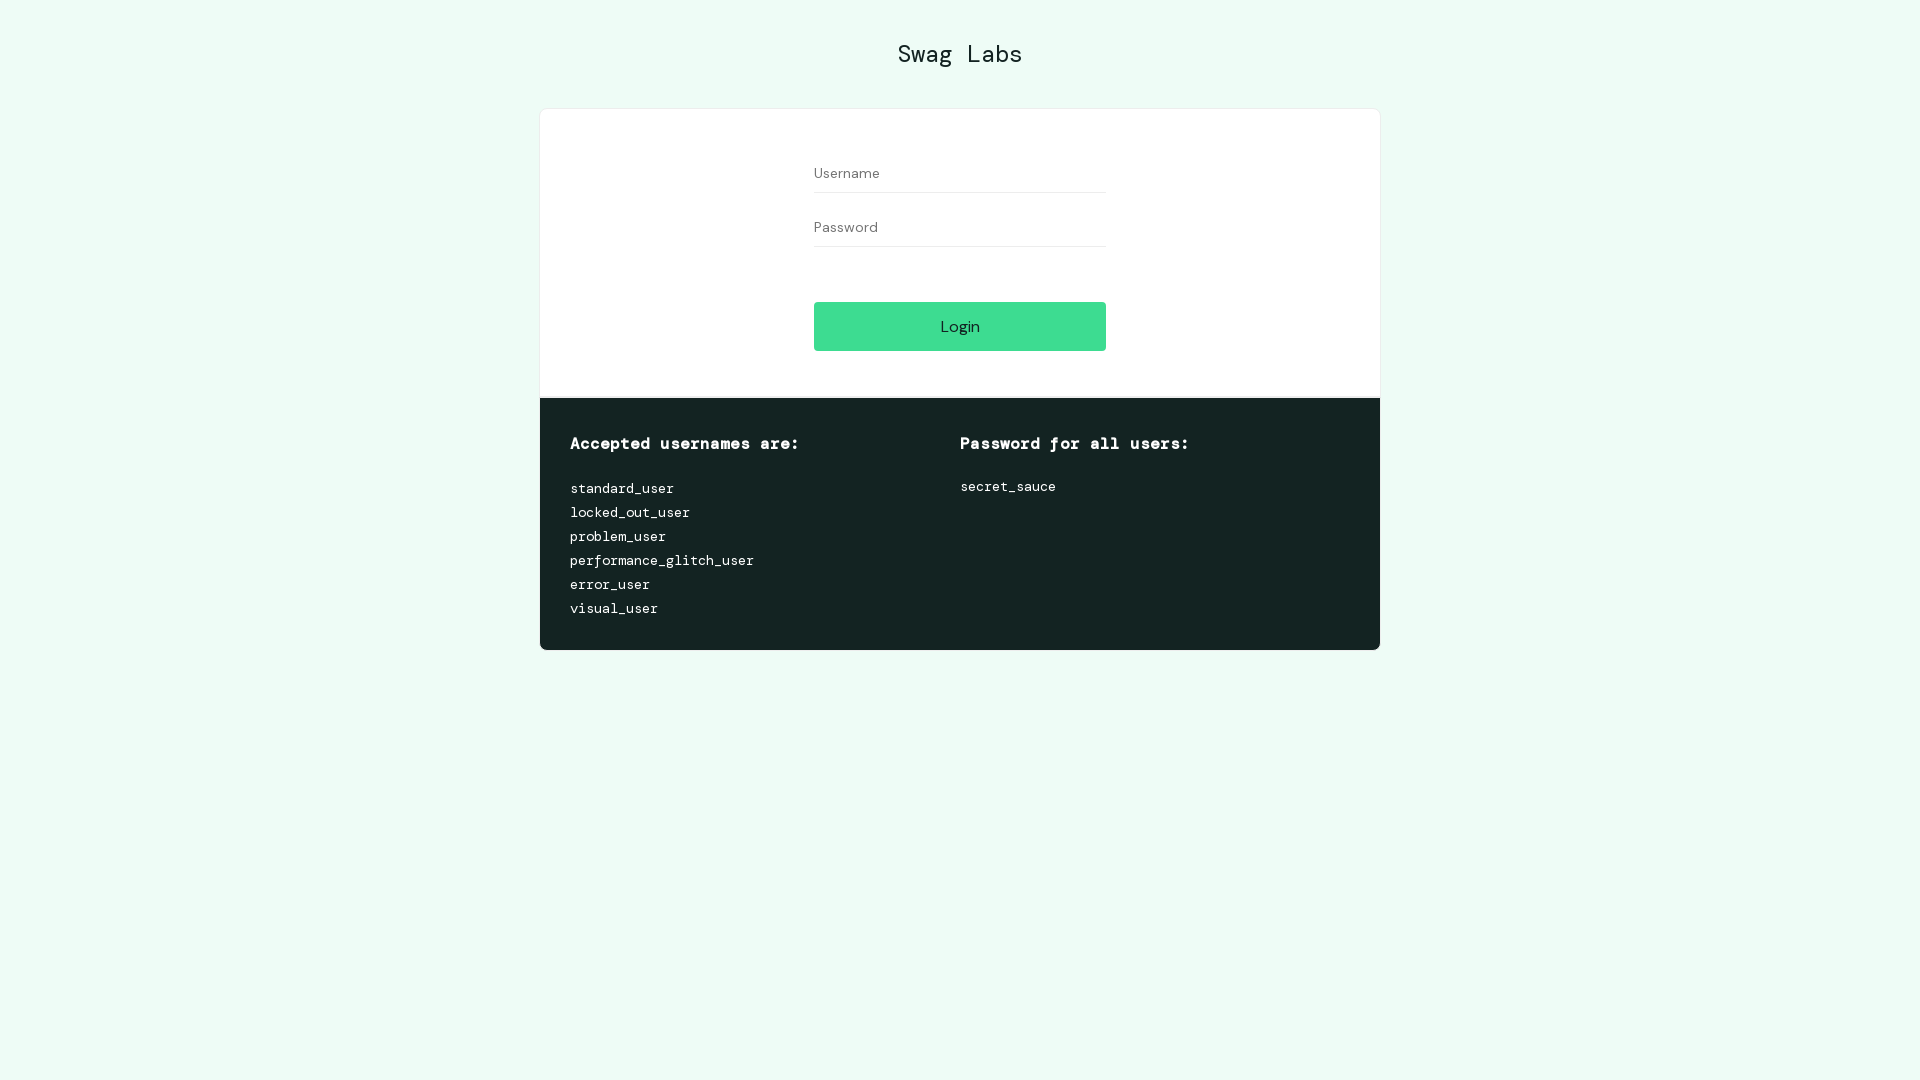

Retrieved page title: Swag Labs
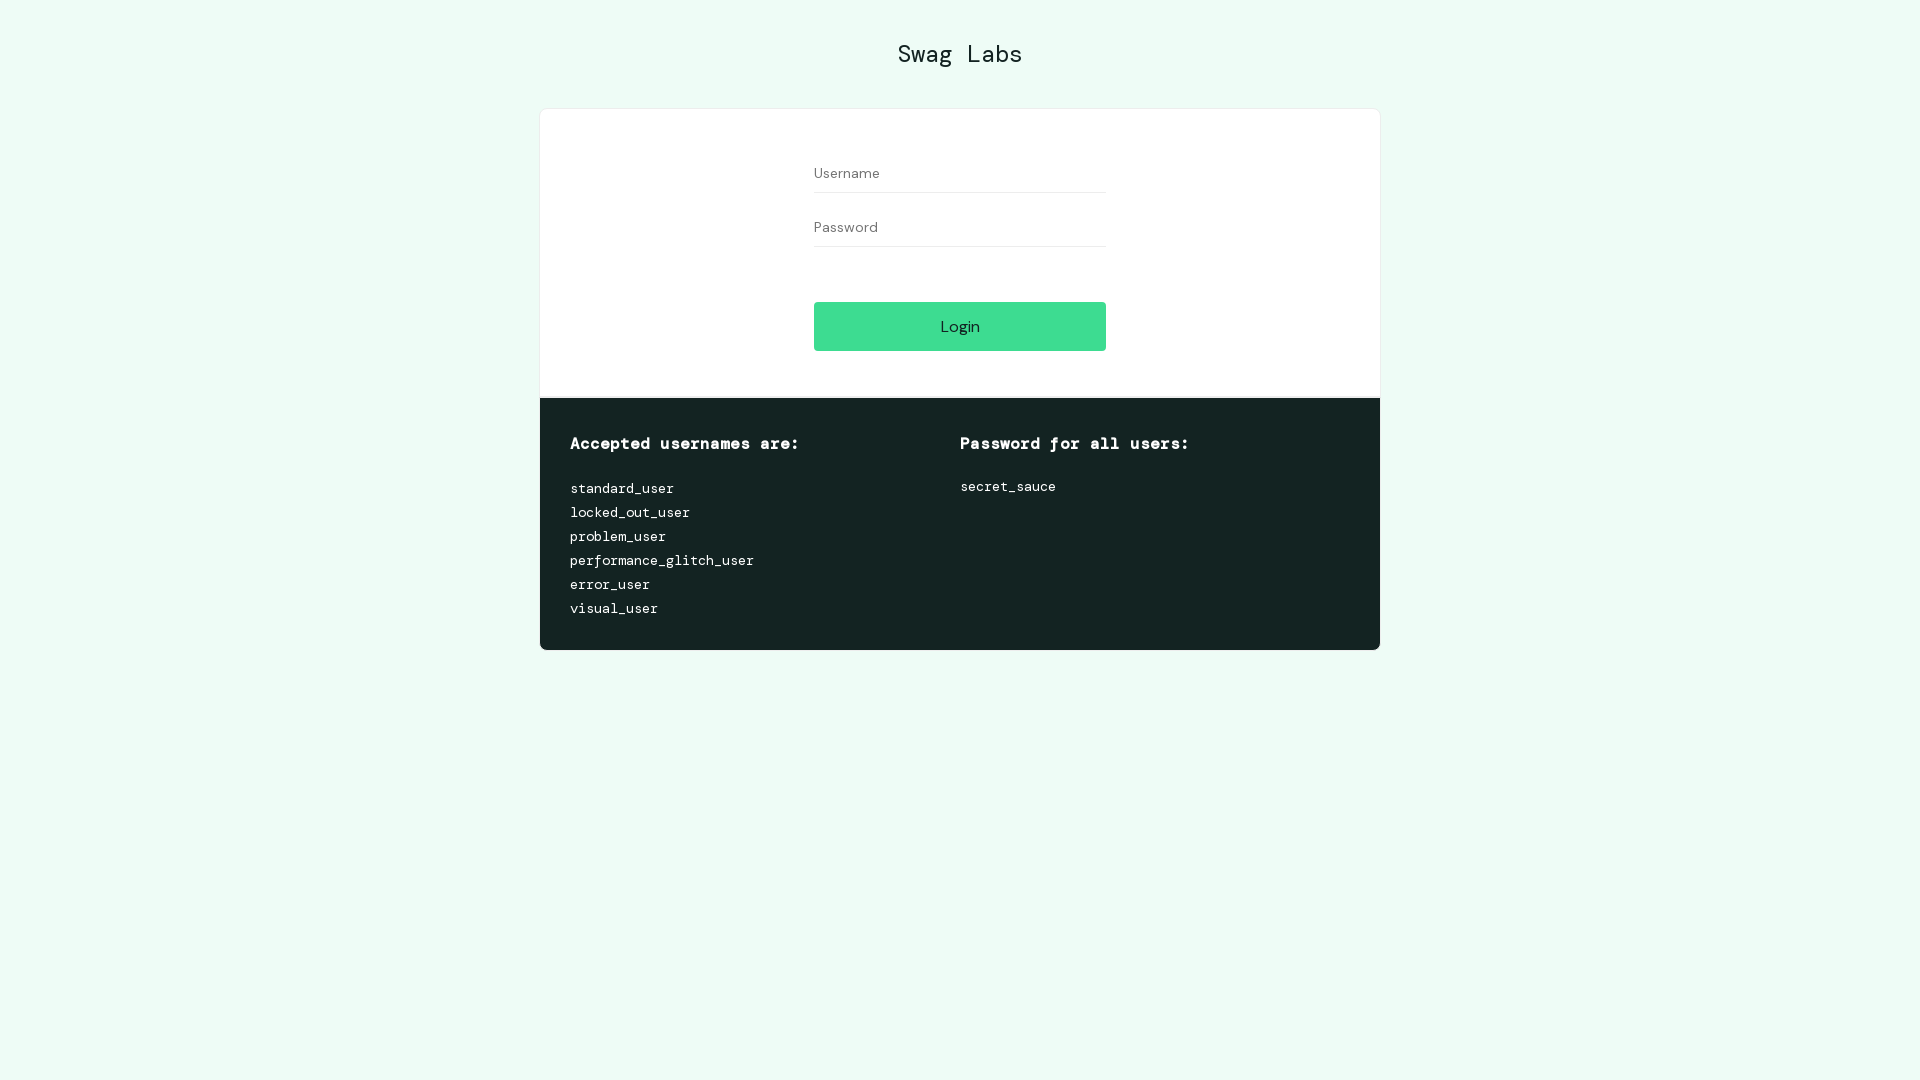

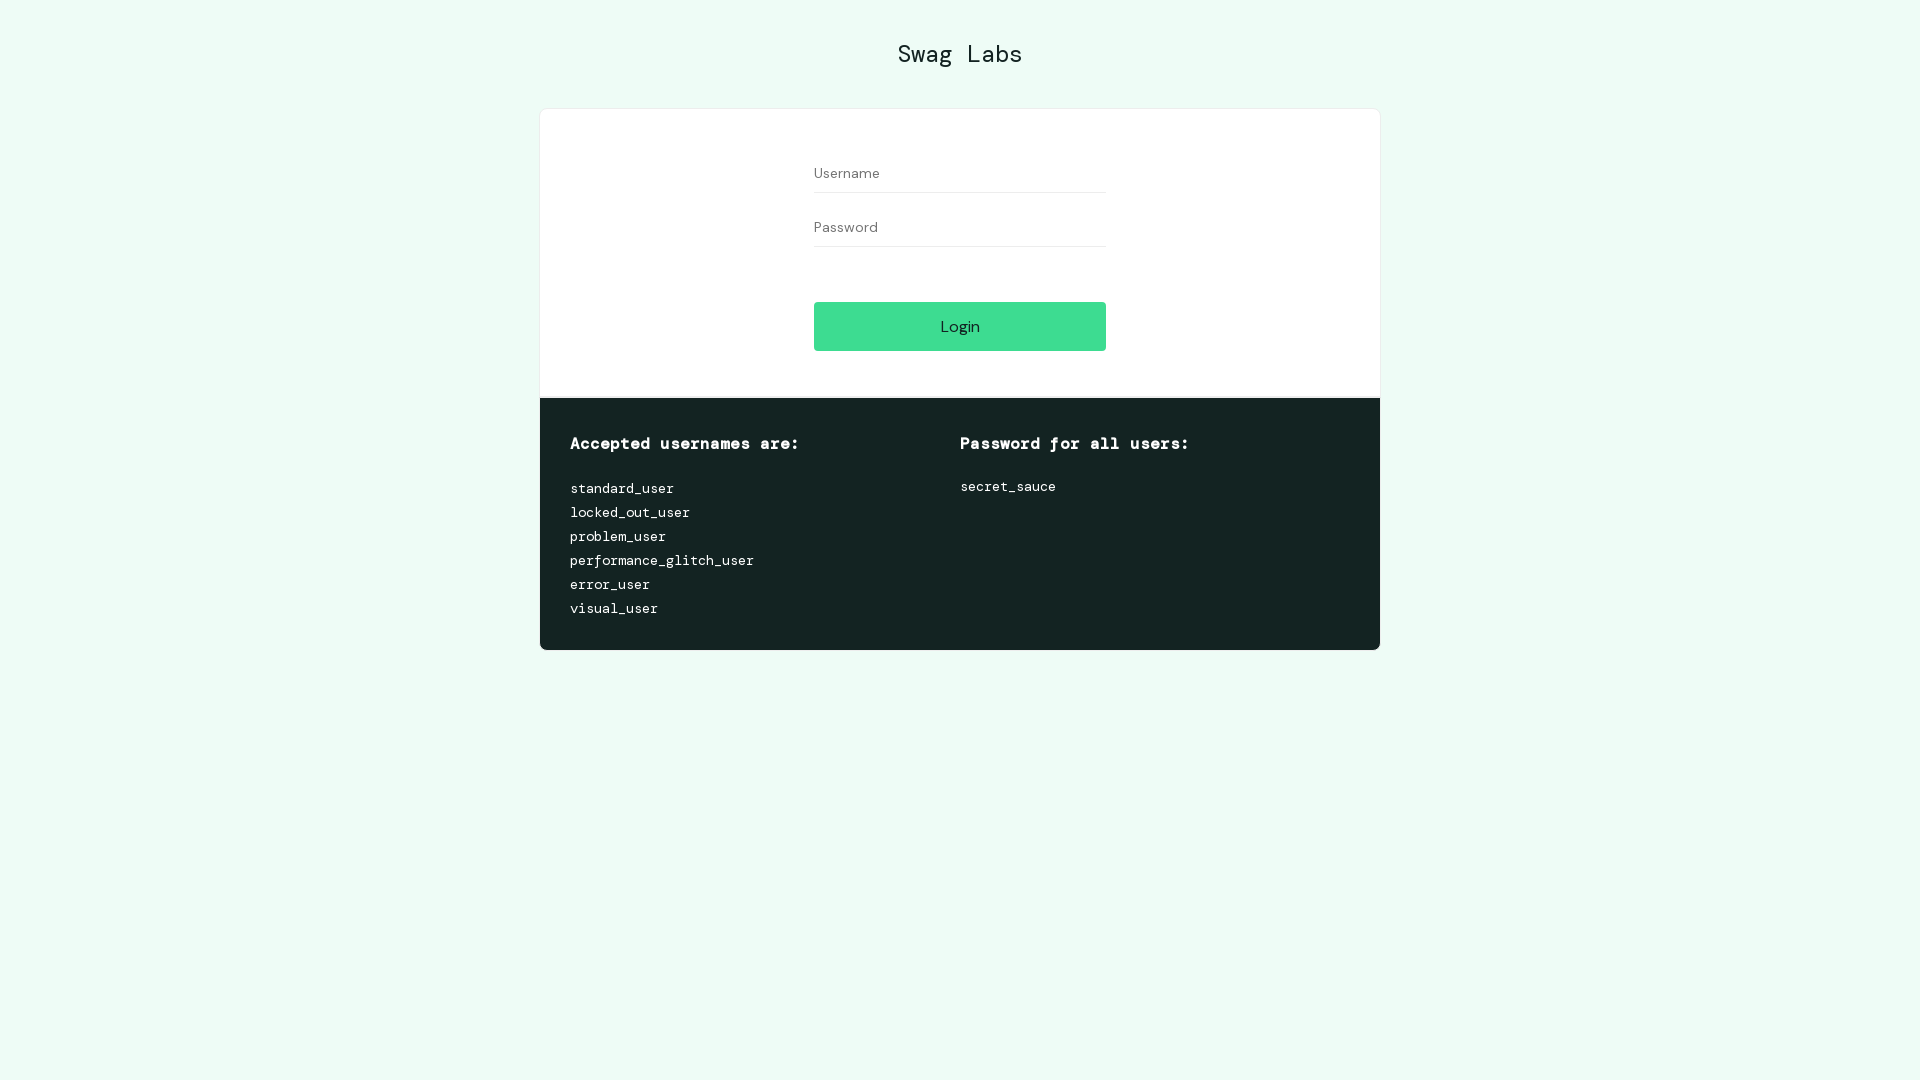